Adds a todo, starts editing it, then presses Escape to discard changes

Starting URL: https://todomvc.com/examples/typescript-angular/#/

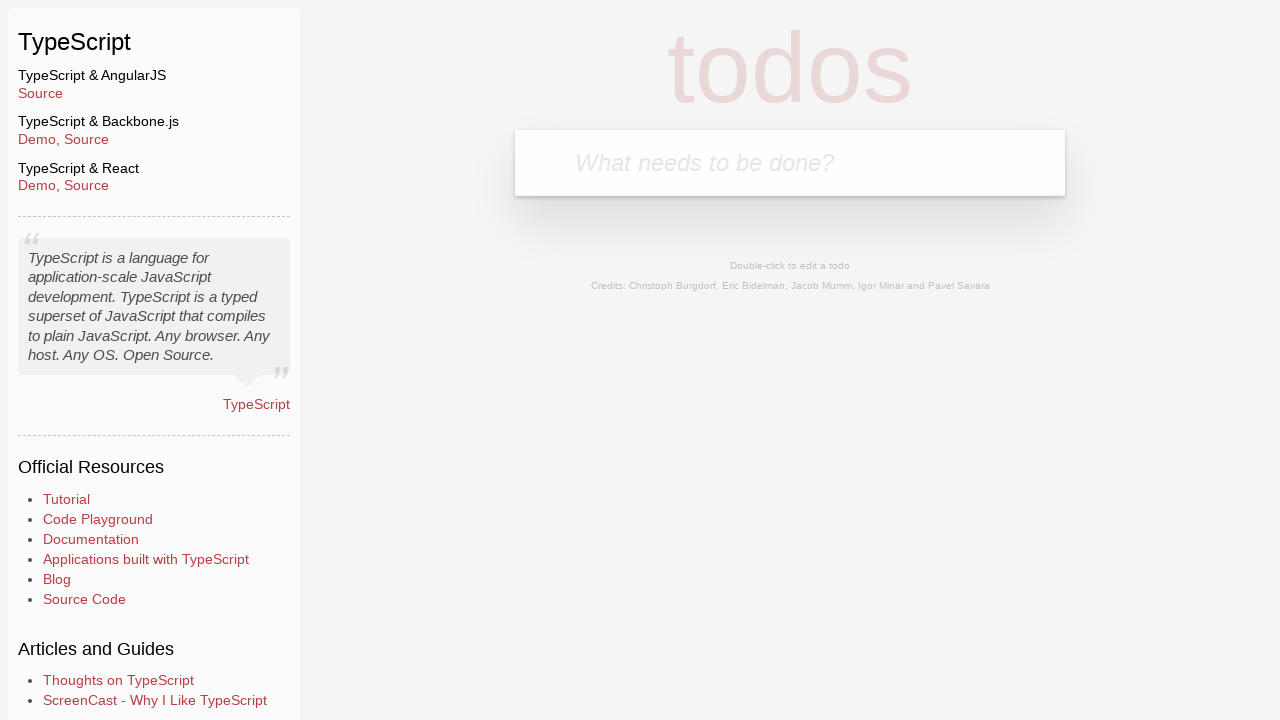

Filled new todo input with 'Lorem' on .new-todo
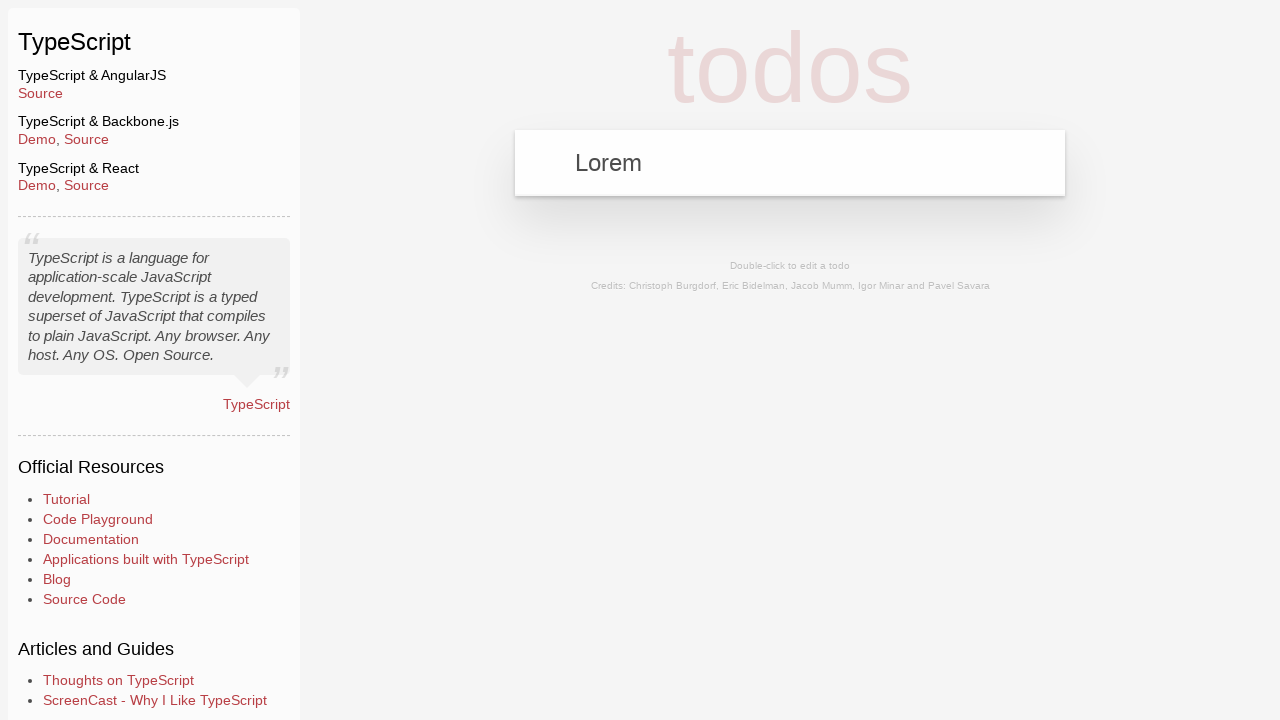

Pressed Enter to add the todo on .new-todo
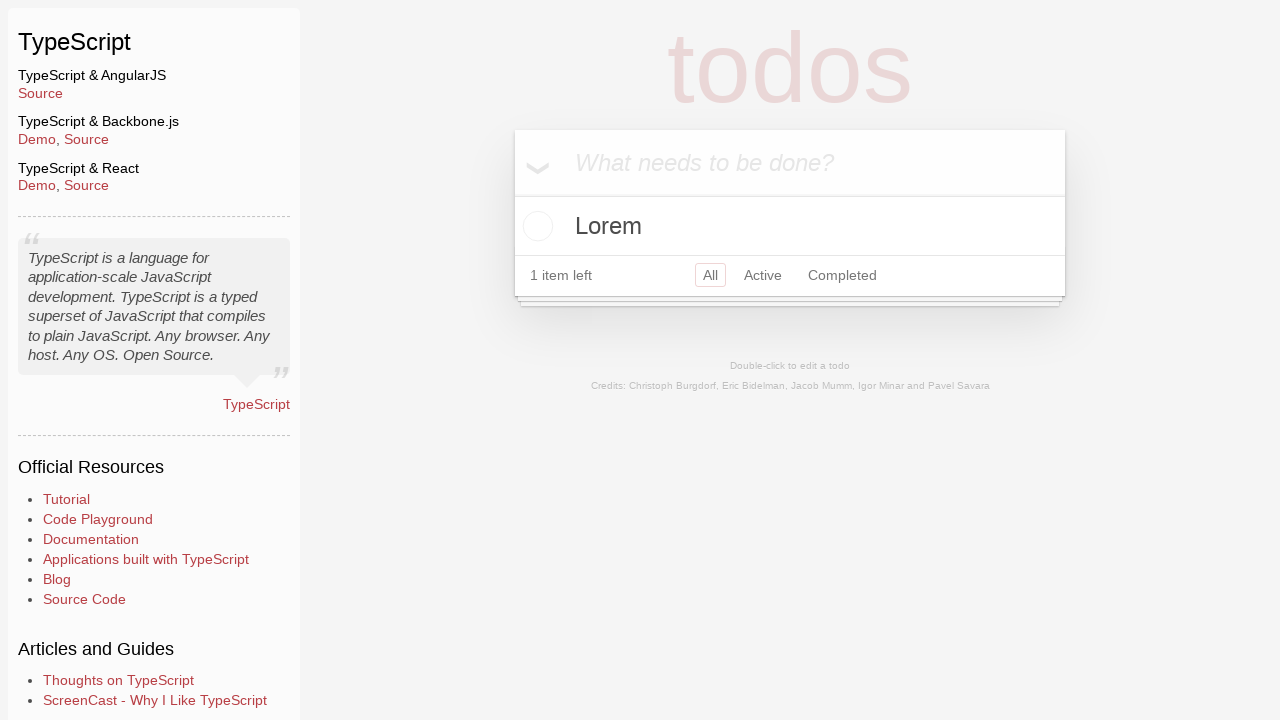

Double-clicked todo item to start editing at (790, 226) on text=Lorem
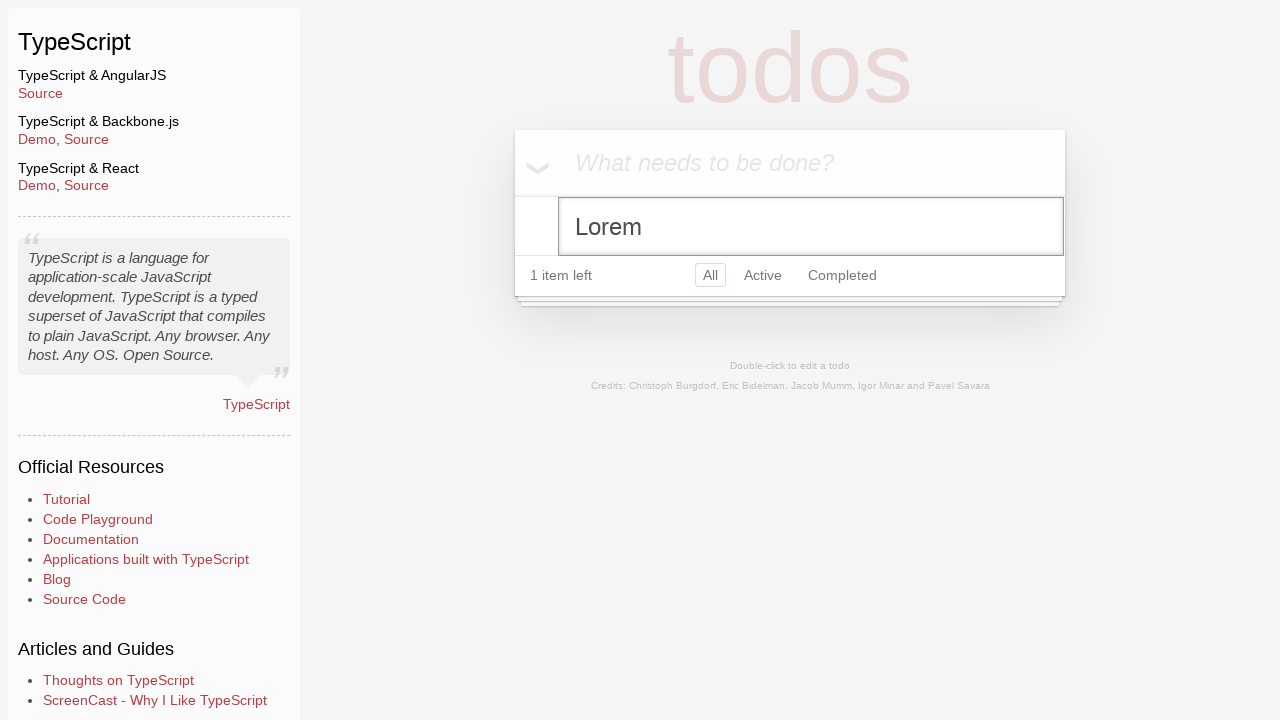

Filled edit field with 'Ipsum' on .edit
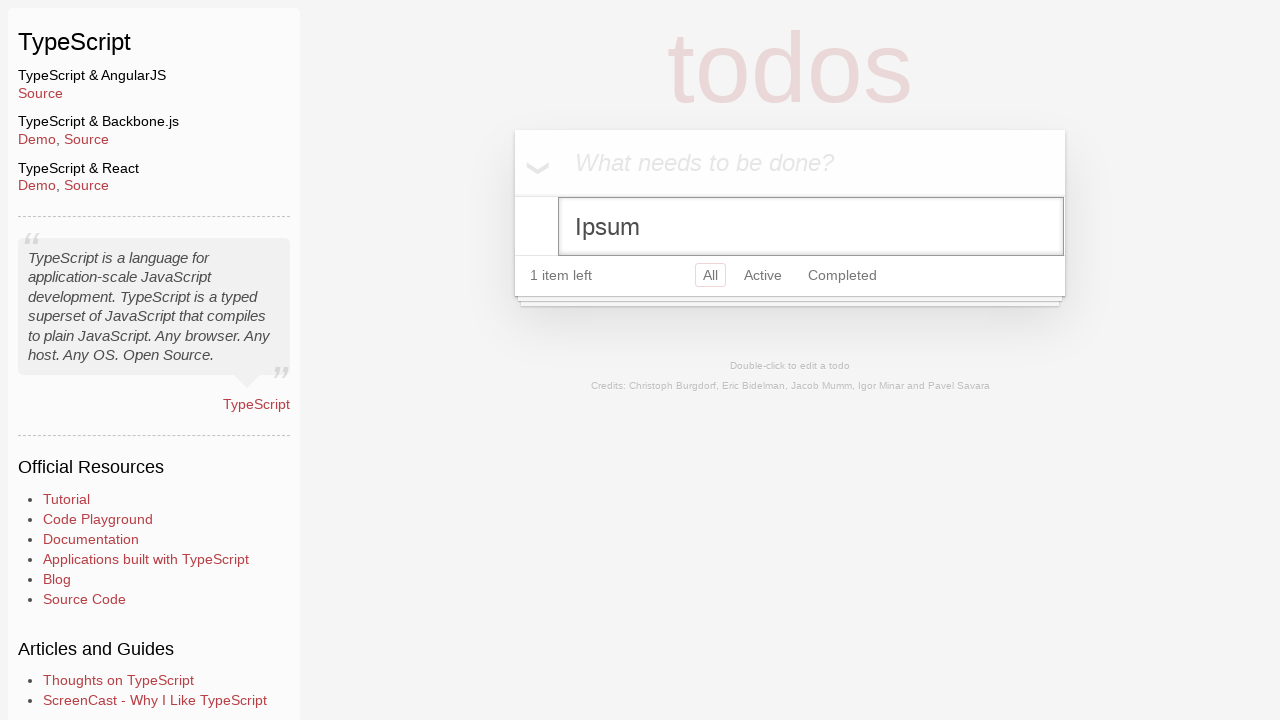

Pressed Escape to discard changes on .edit
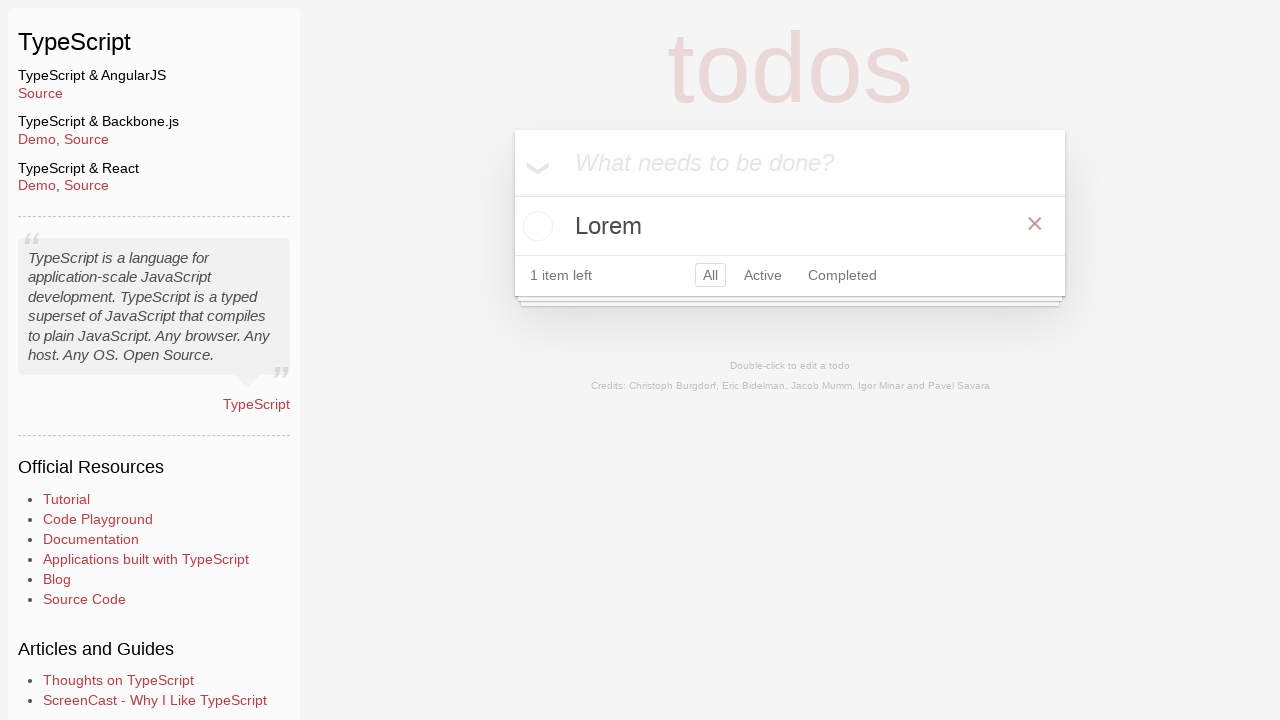

Verified original todo text 'Lorem' is still present
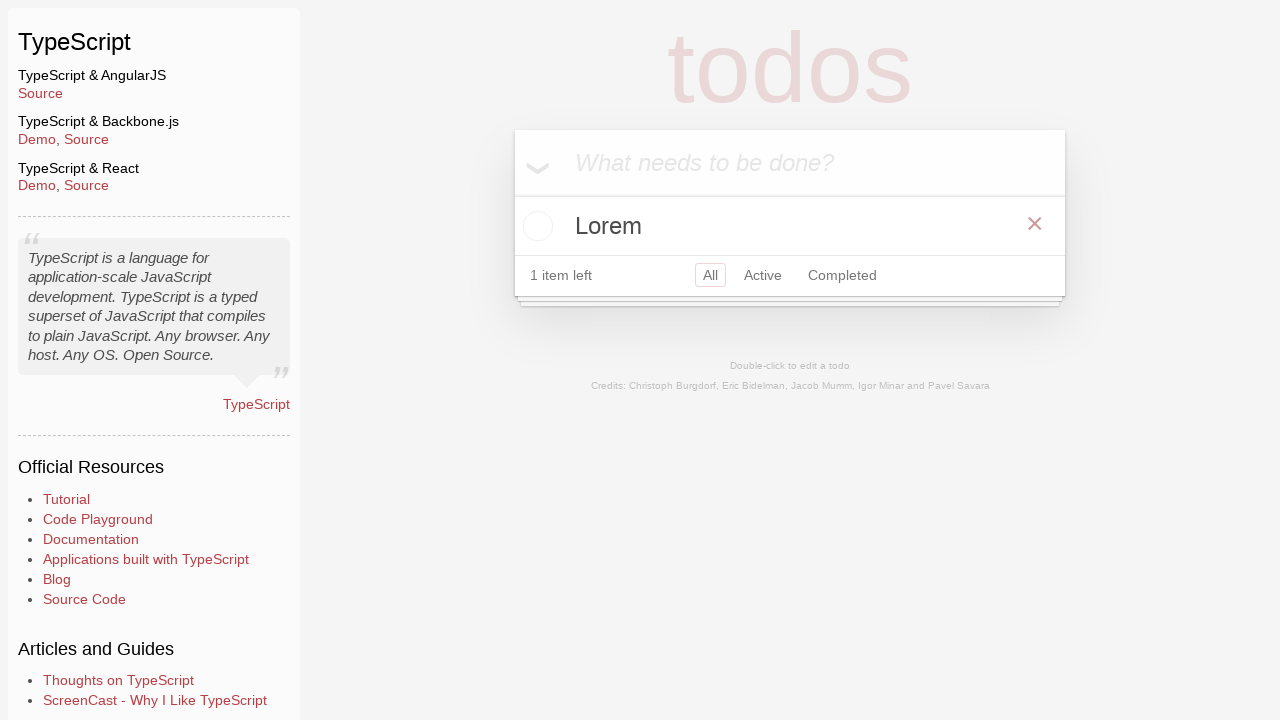

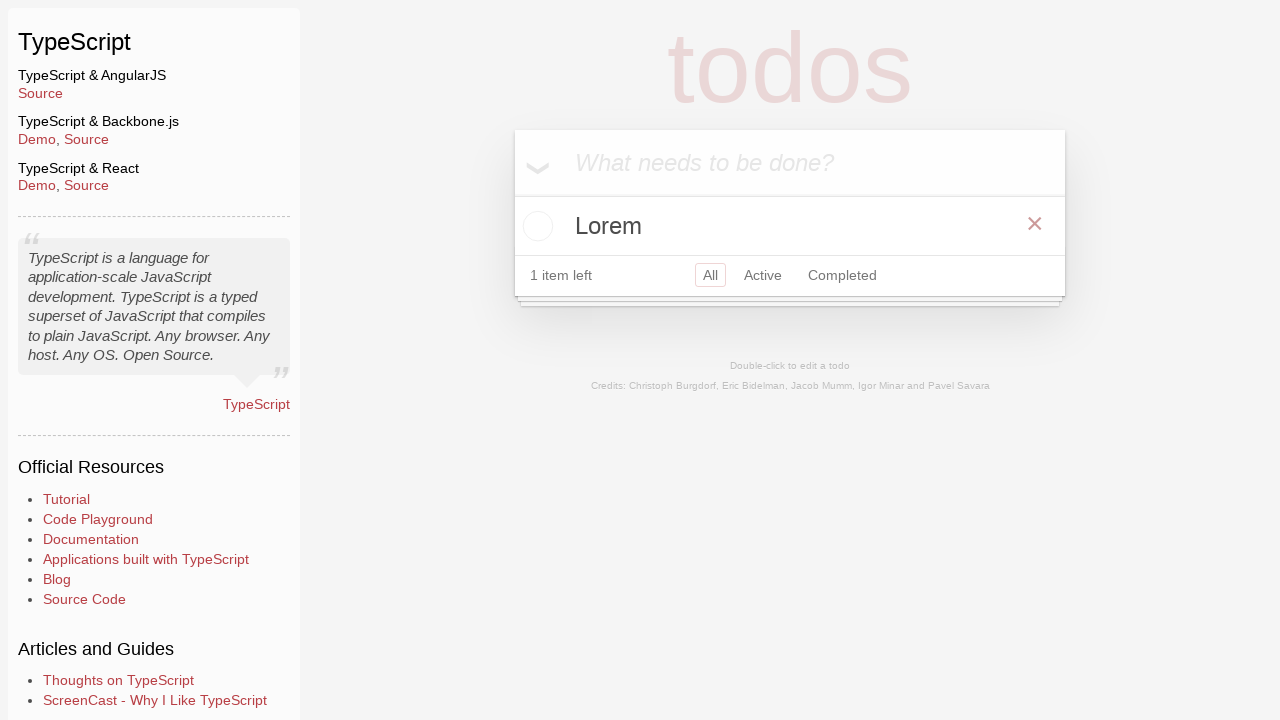